Tests iframe and alert handling by switching to an iframe, clicking a button that triggers a prompt alert, entering text, and accepting it

Starting URL: https://www.w3schools.com/js/tryit.asp?filename=tryjs_prompt

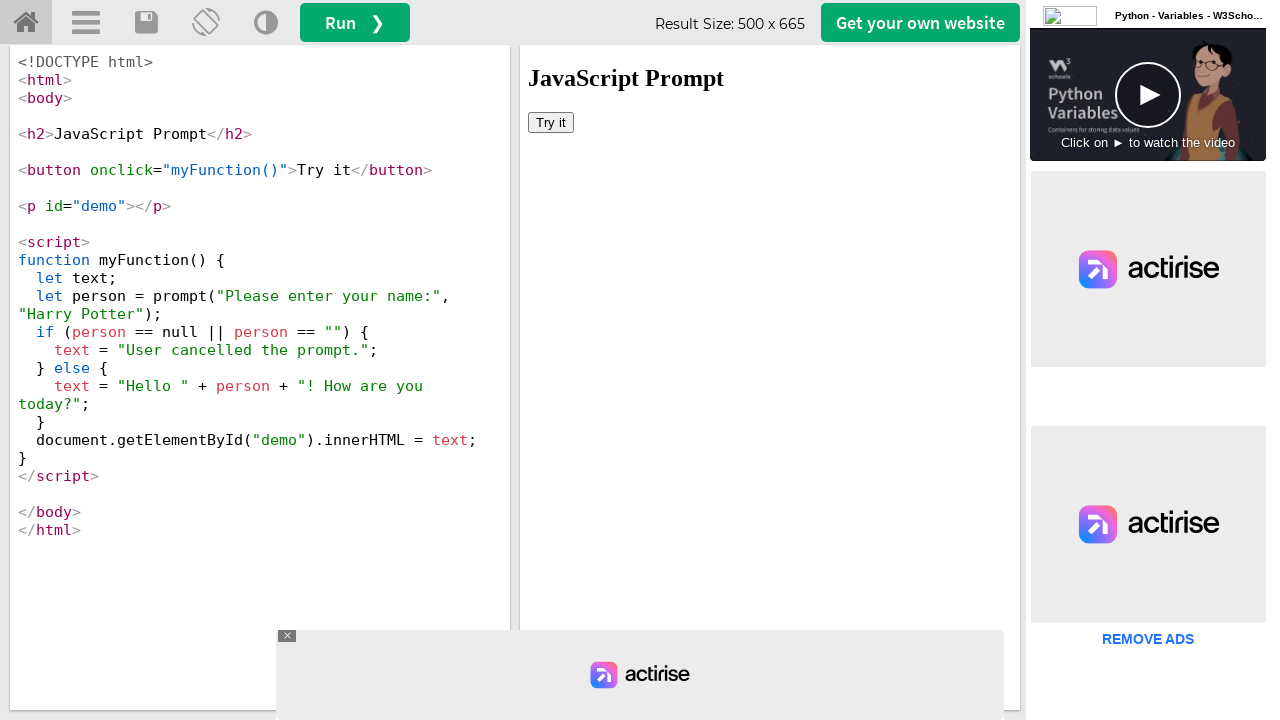

Located iframe with id 'iframeResult'
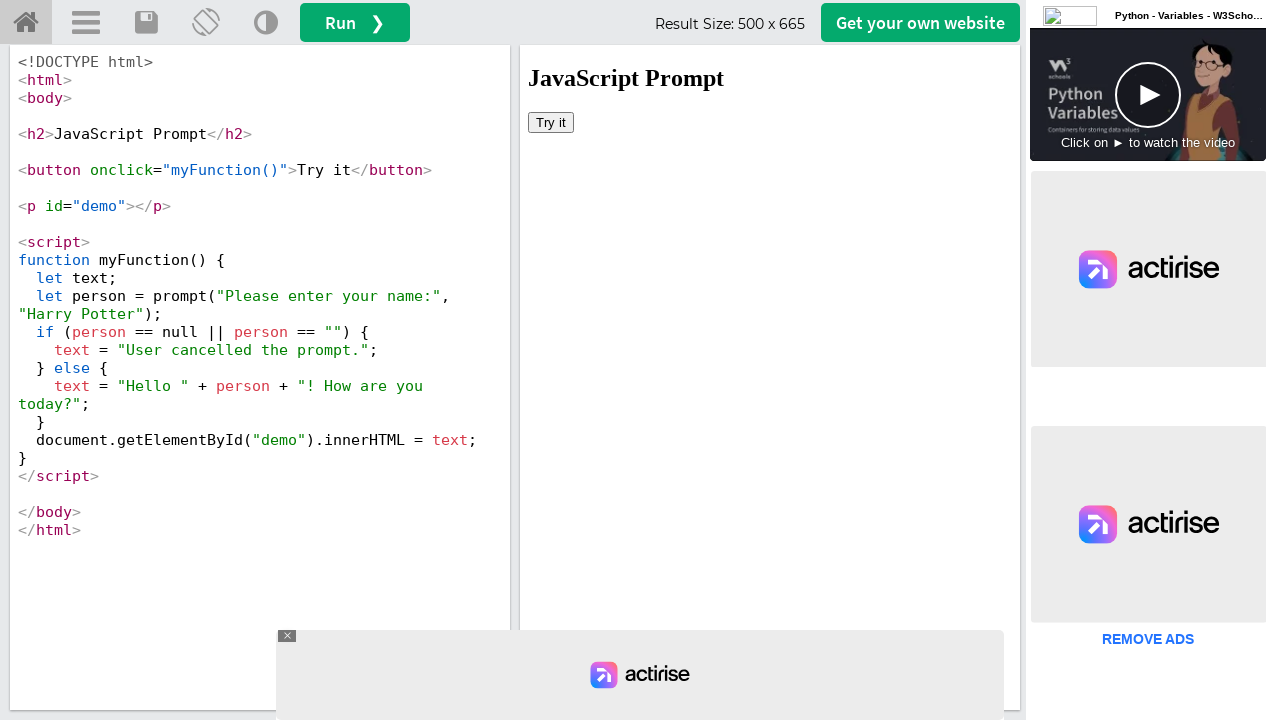

Clicked 'Try it' button in iframe to trigger prompt alert at (551, 122) on #iframeResult >> internal:control=enter-frame >> button:has-text('Try it')
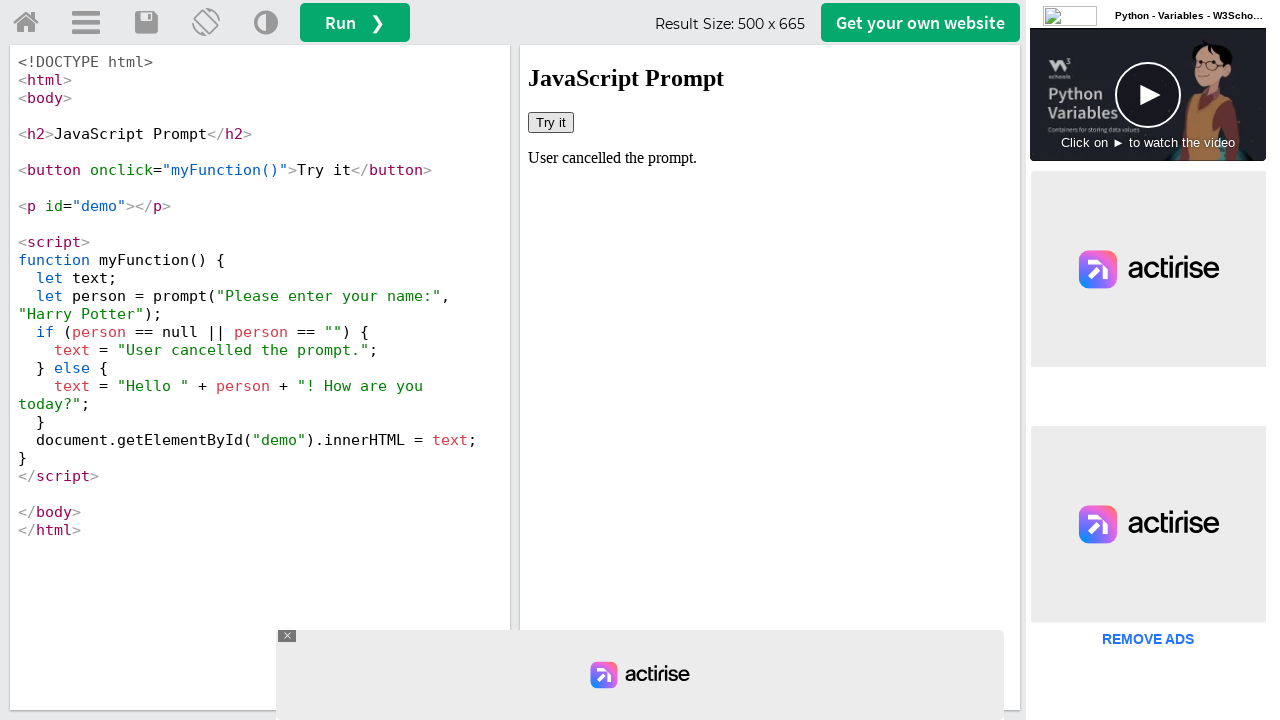

Set up dialog handler to accept prompt with text 'venkatesh'
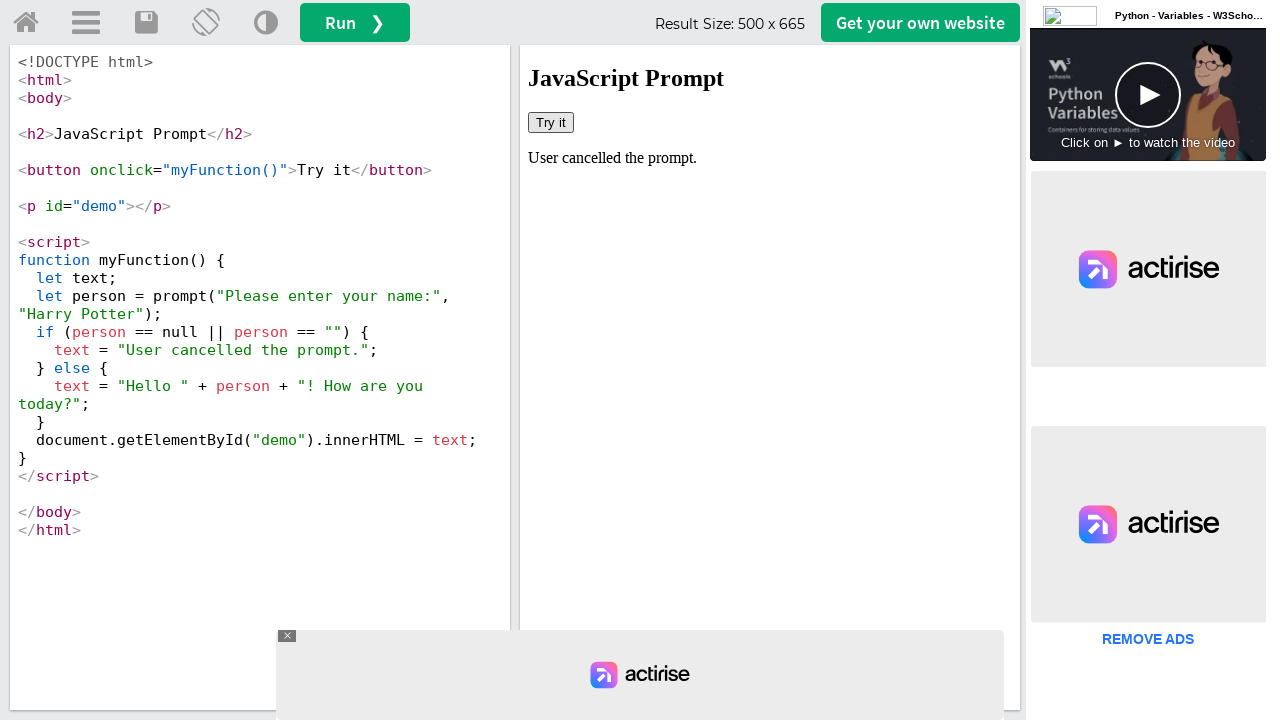

Retrieved result text from demo element: 'User cancelled the prompt.'
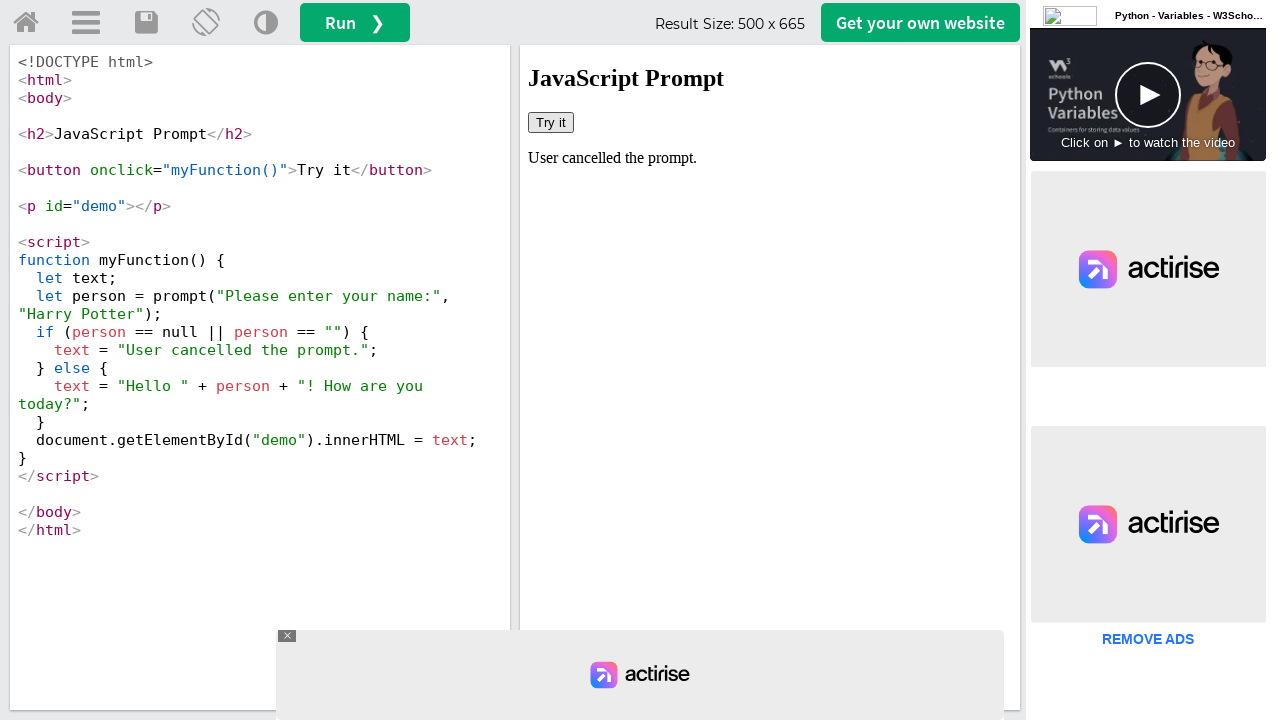

Printed result text to console
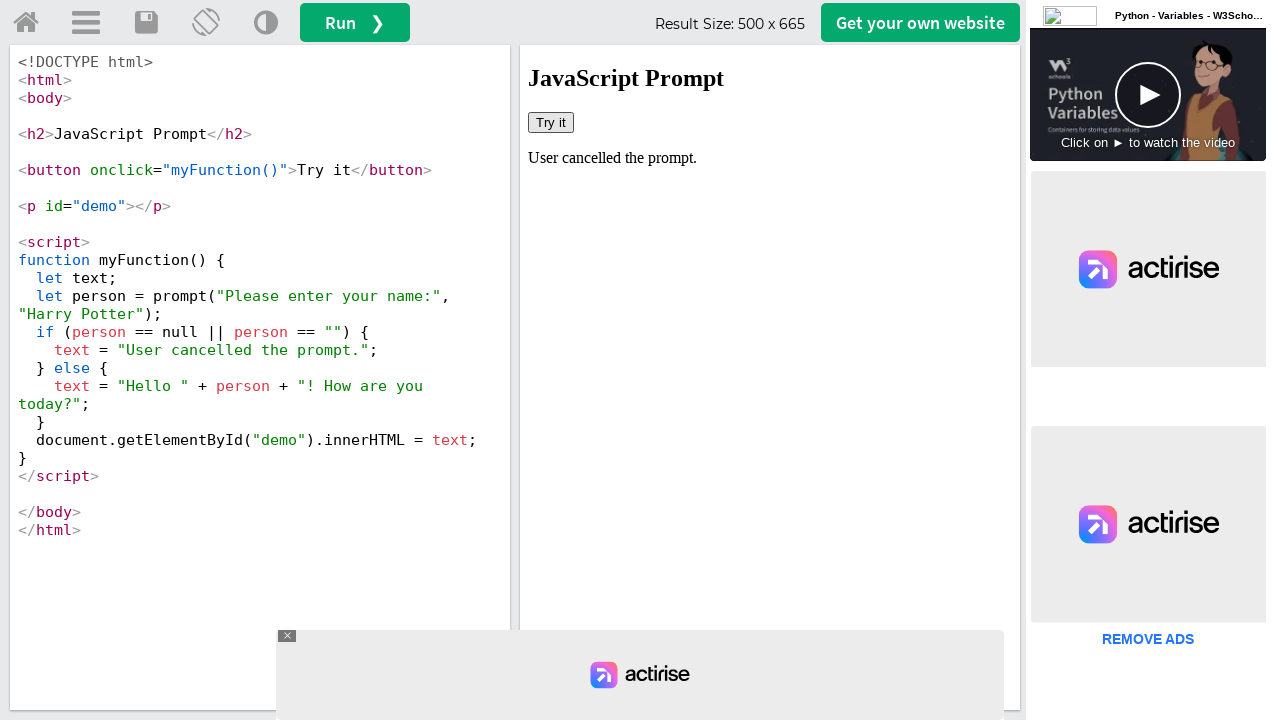

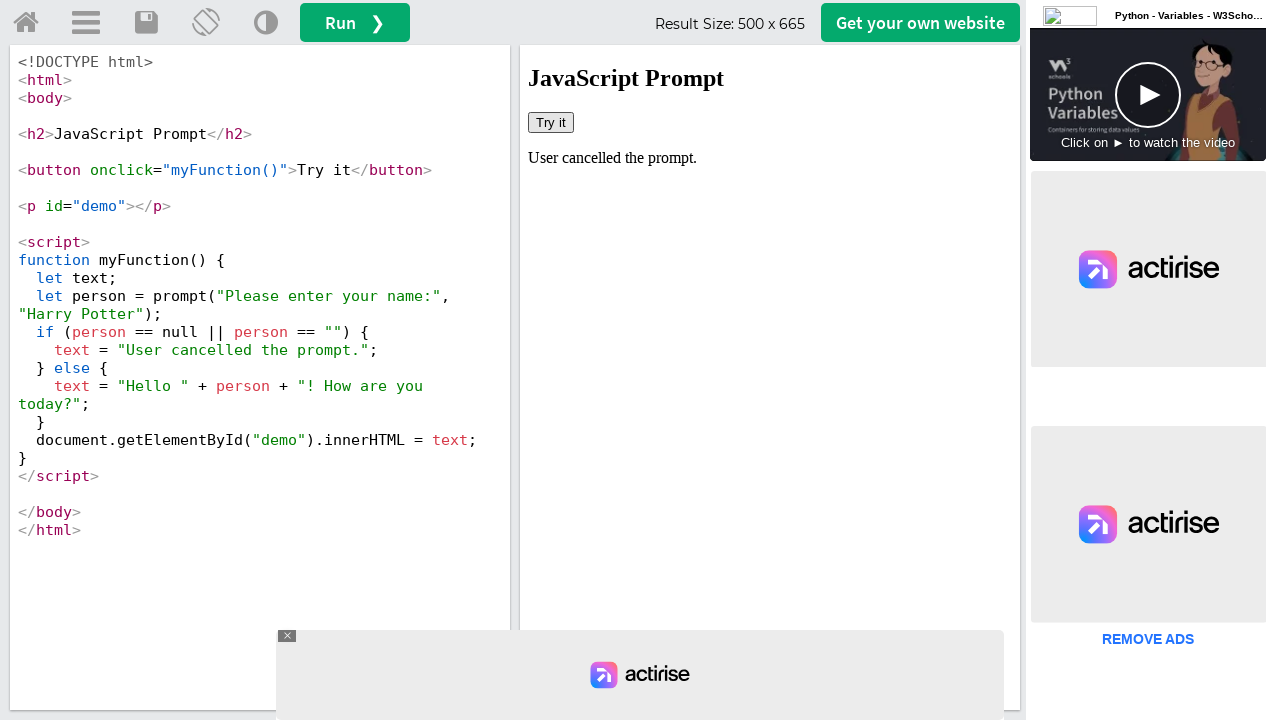